Tests number entry form by entering a number, submitting, and checking the result or error message

Starting URL: https://kristinek.github.io/site/tasks/enter_a_number

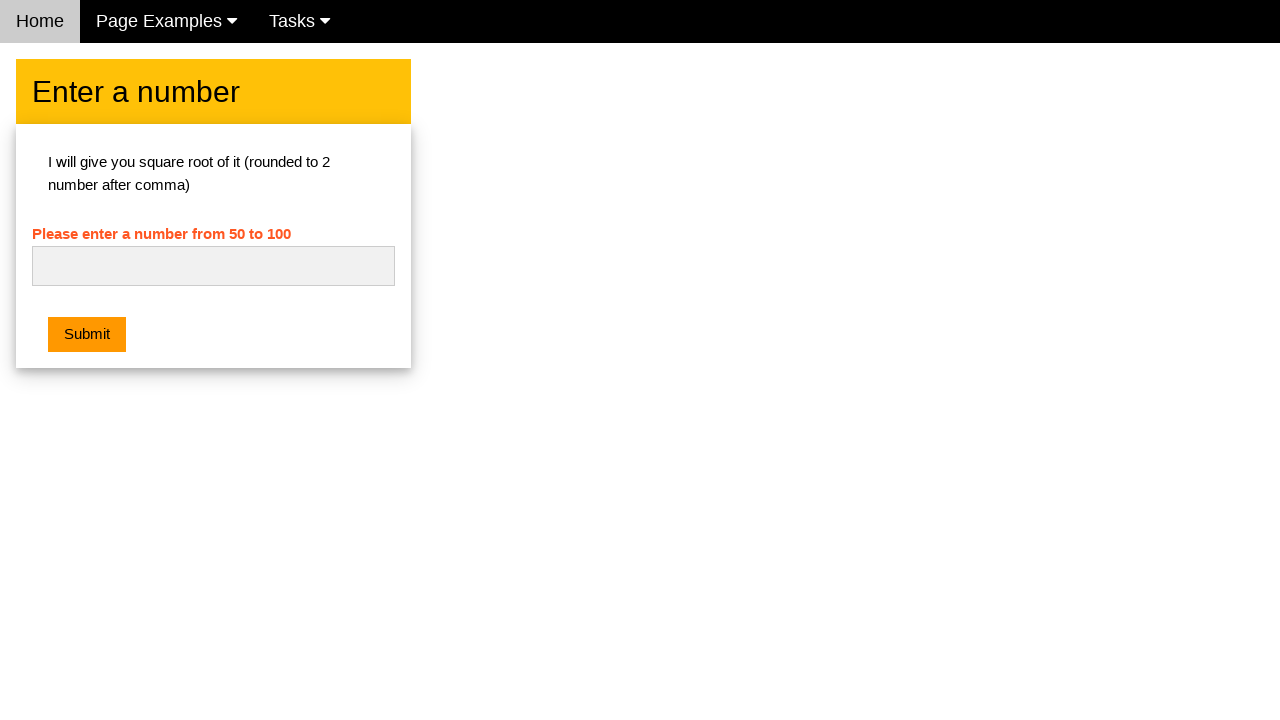

Entered number '42' into the number input field on #numb
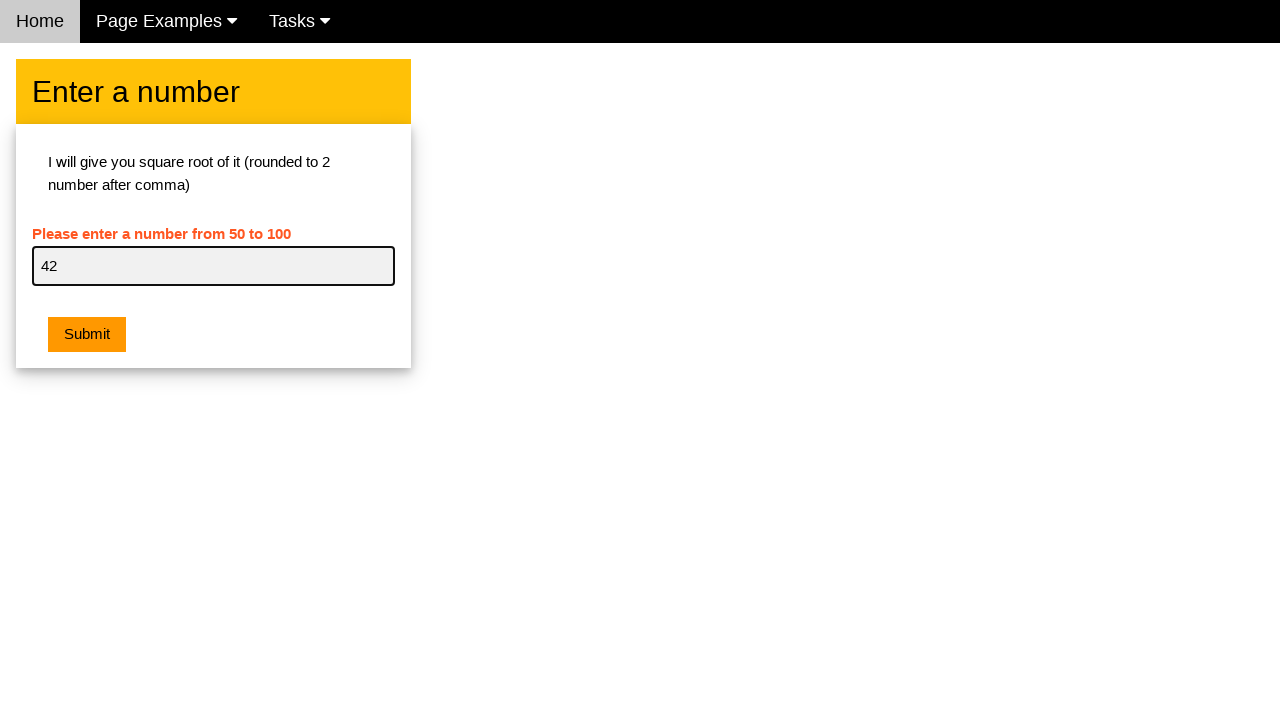

Clicked the submit button at (87, 335) on .w3-btn
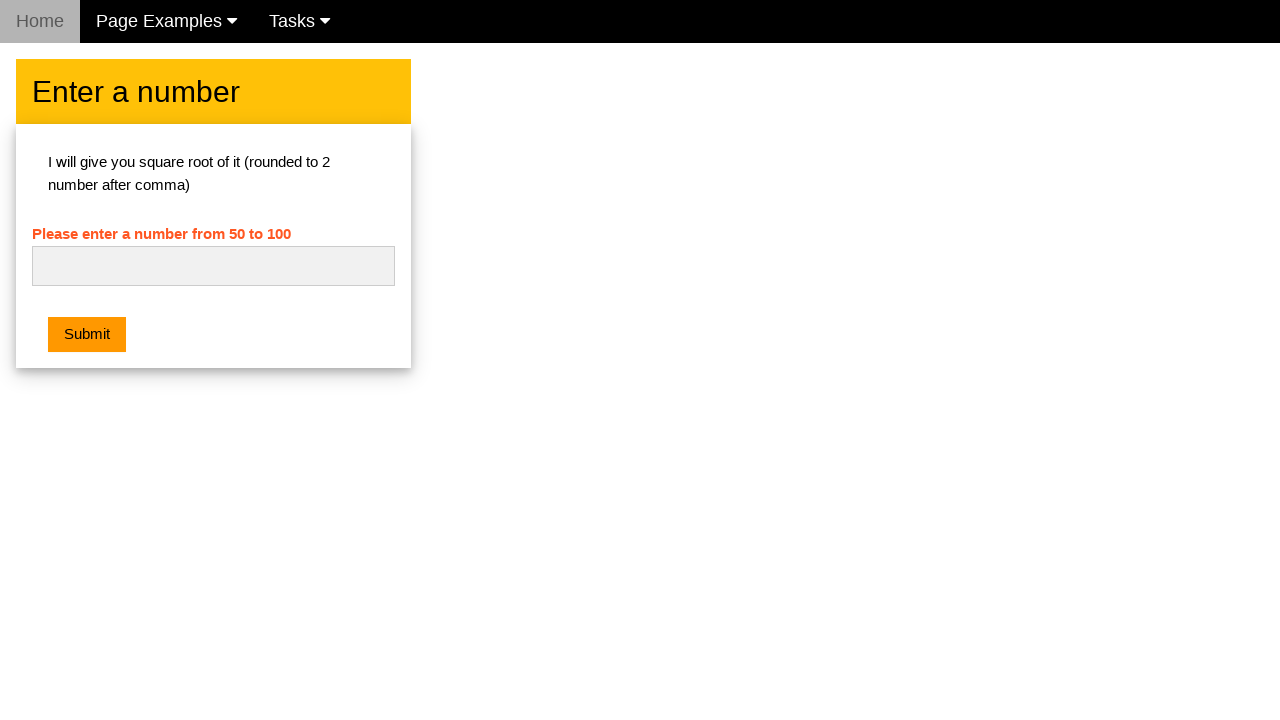

Set up dialog handler to accept alerts
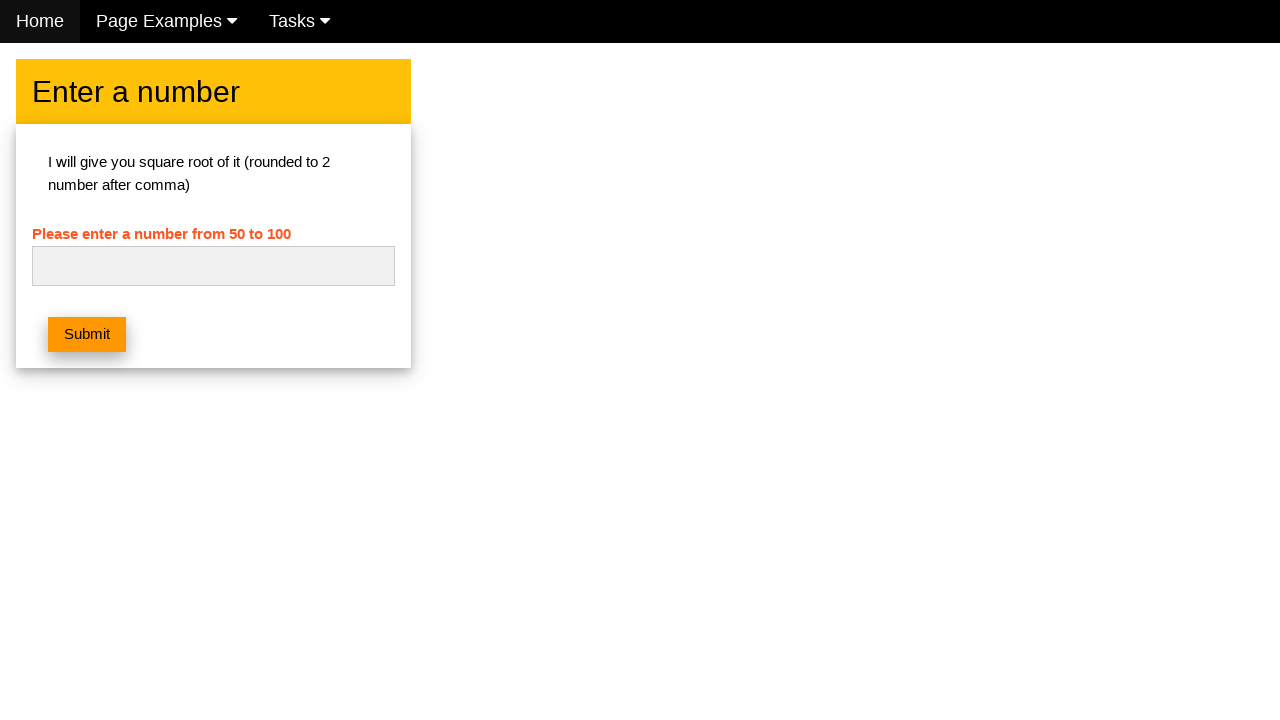

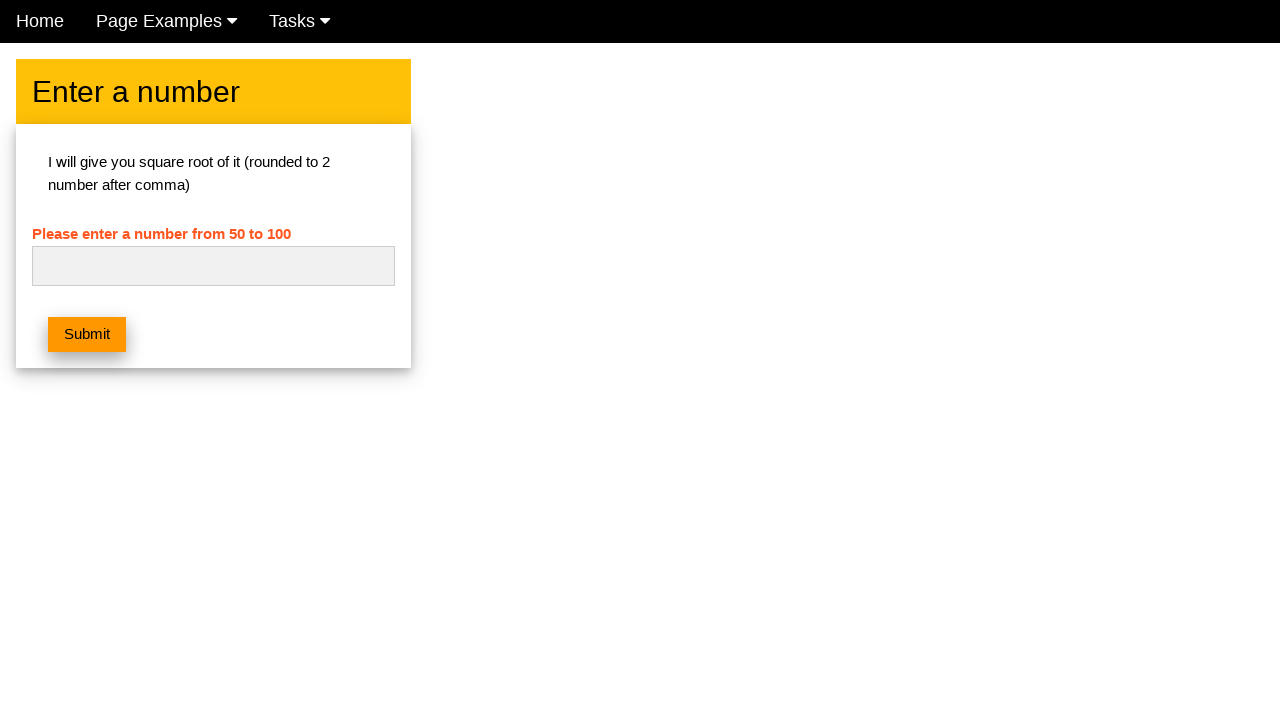